Tests that todo data persists after page reload.

Starting URL: https://demo.playwright.dev/todomvc

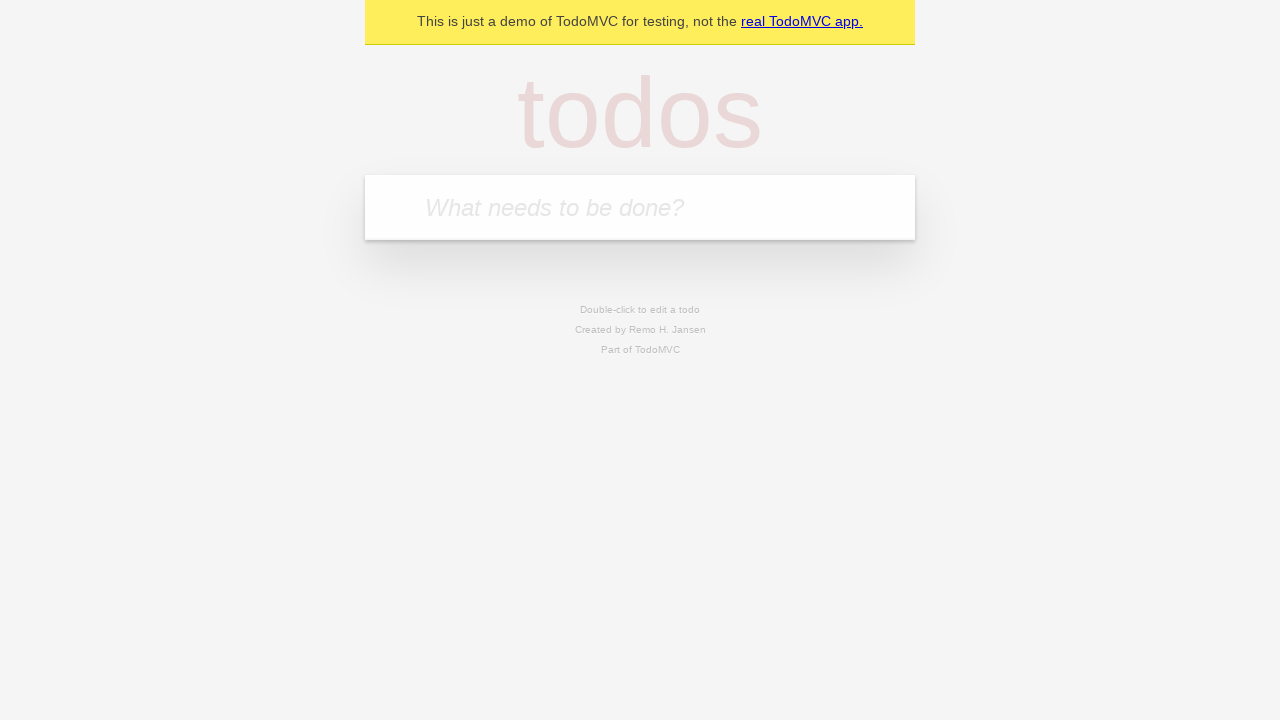

Filled todo input with 'buy some cheese' on internal:attr=[placeholder="What needs to be done?"i]
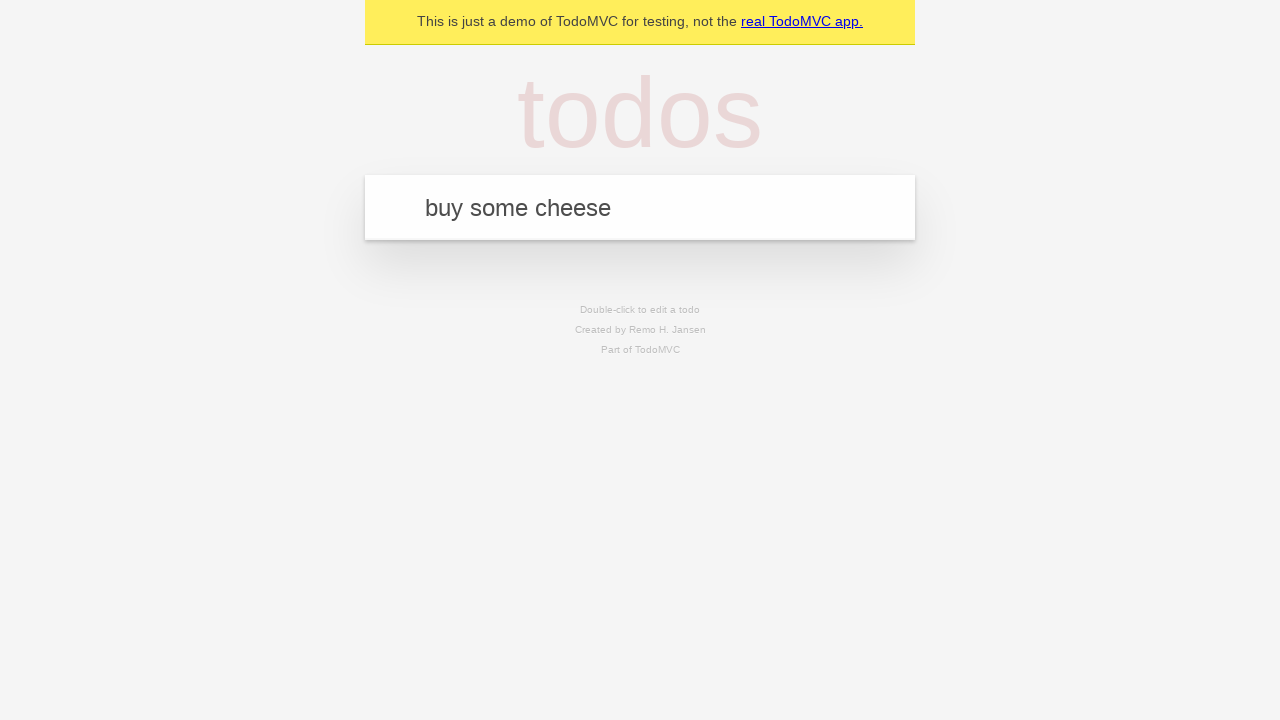

Pressed Enter to create first todo item on internal:attr=[placeholder="What needs to be done?"i]
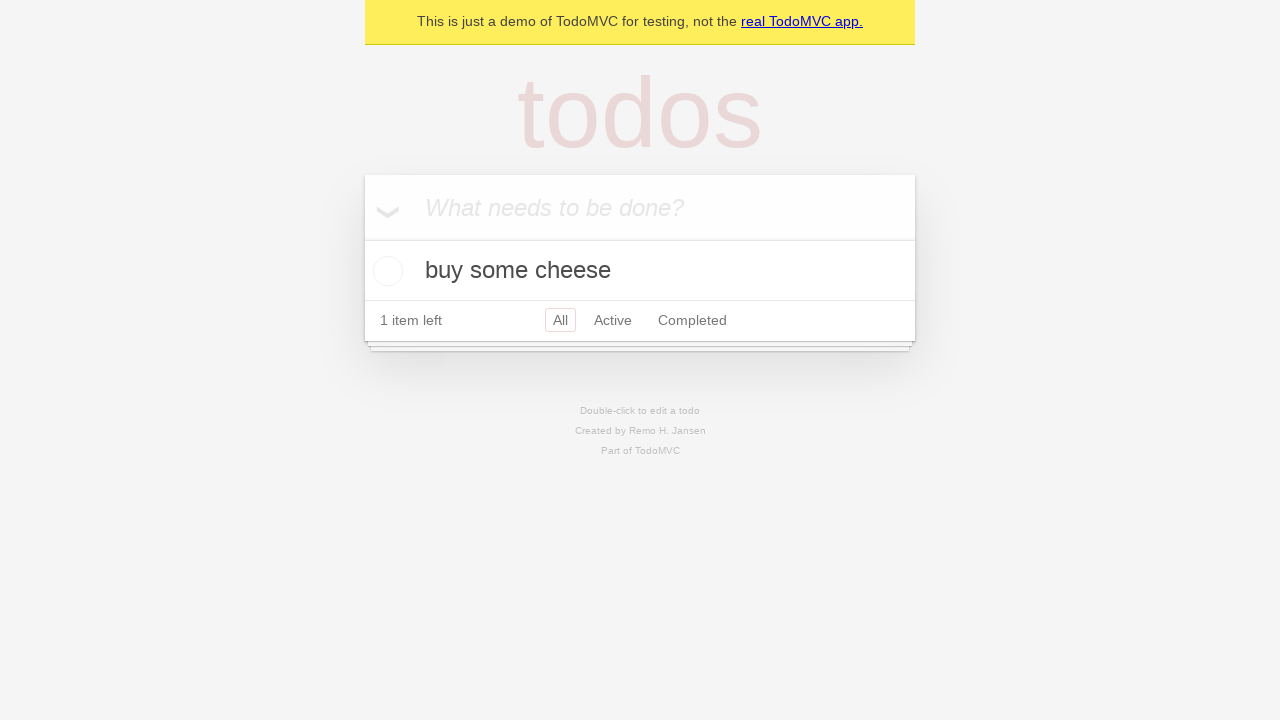

Filled todo input with 'feed the cat' on internal:attr=[placeholder="What needs to be done?"i]
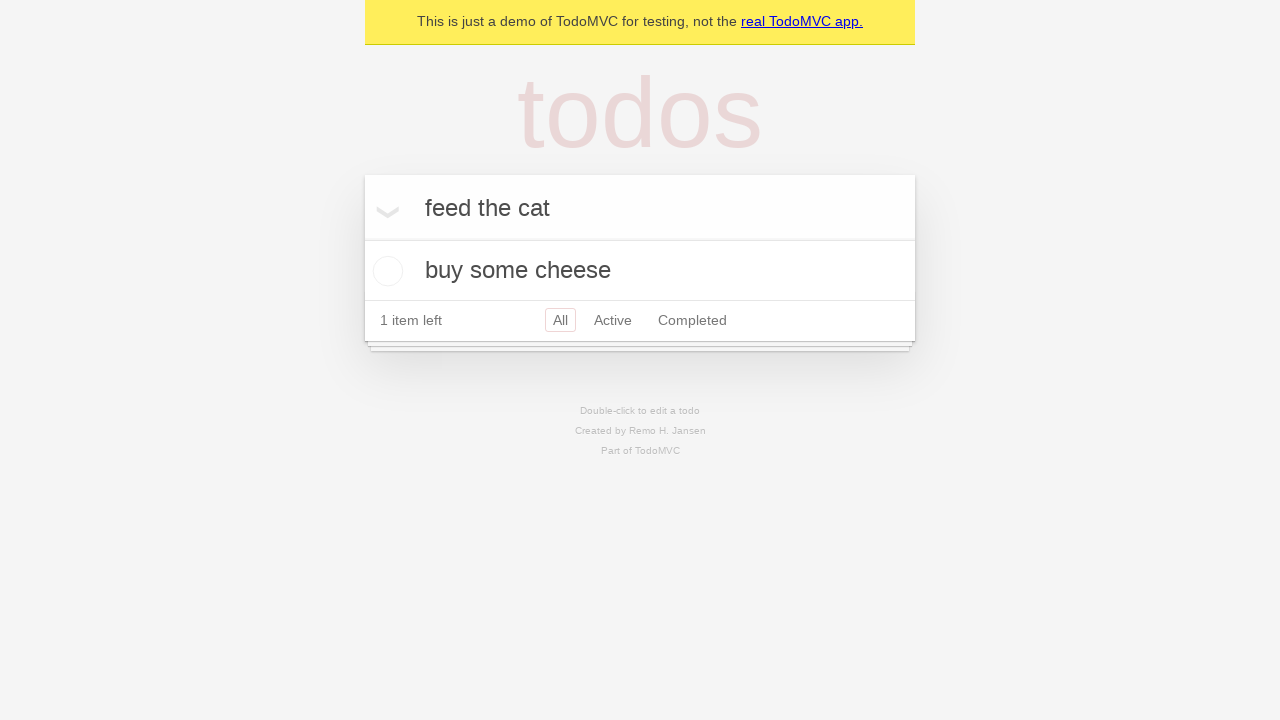

Pressed Enter to create second todo item on internal:attr=[placeholder="What needs to be done?"i]
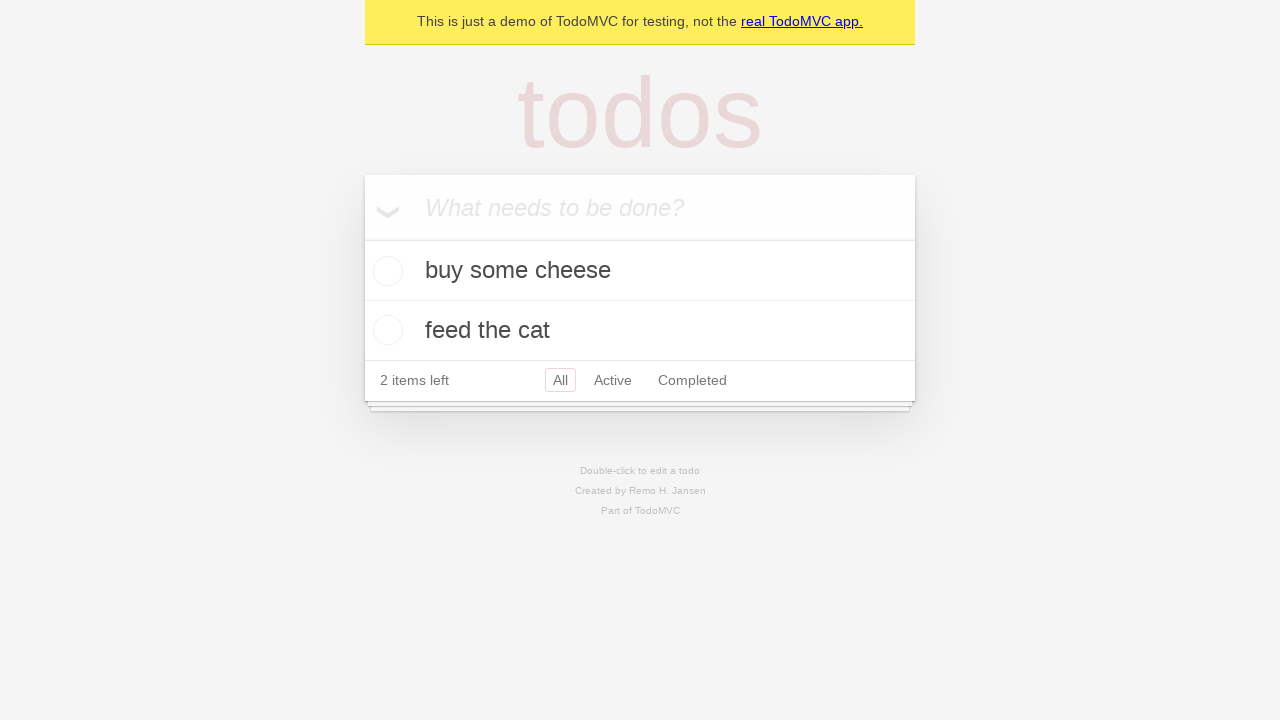

Checked the first todo item checkbox at (385, 271) on internal:testid=[data-testid="todo-item"s] >> nth=0 >> internal:role=checkbox
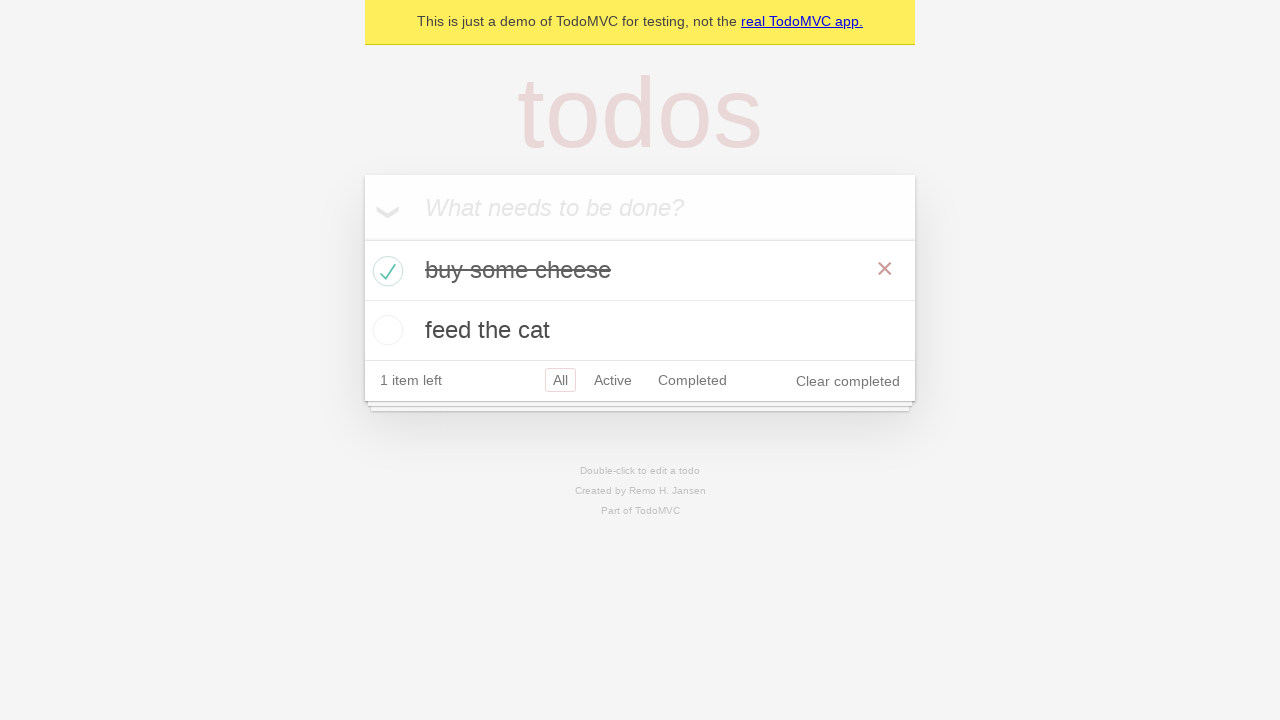

Reloaded the page to test data persistence
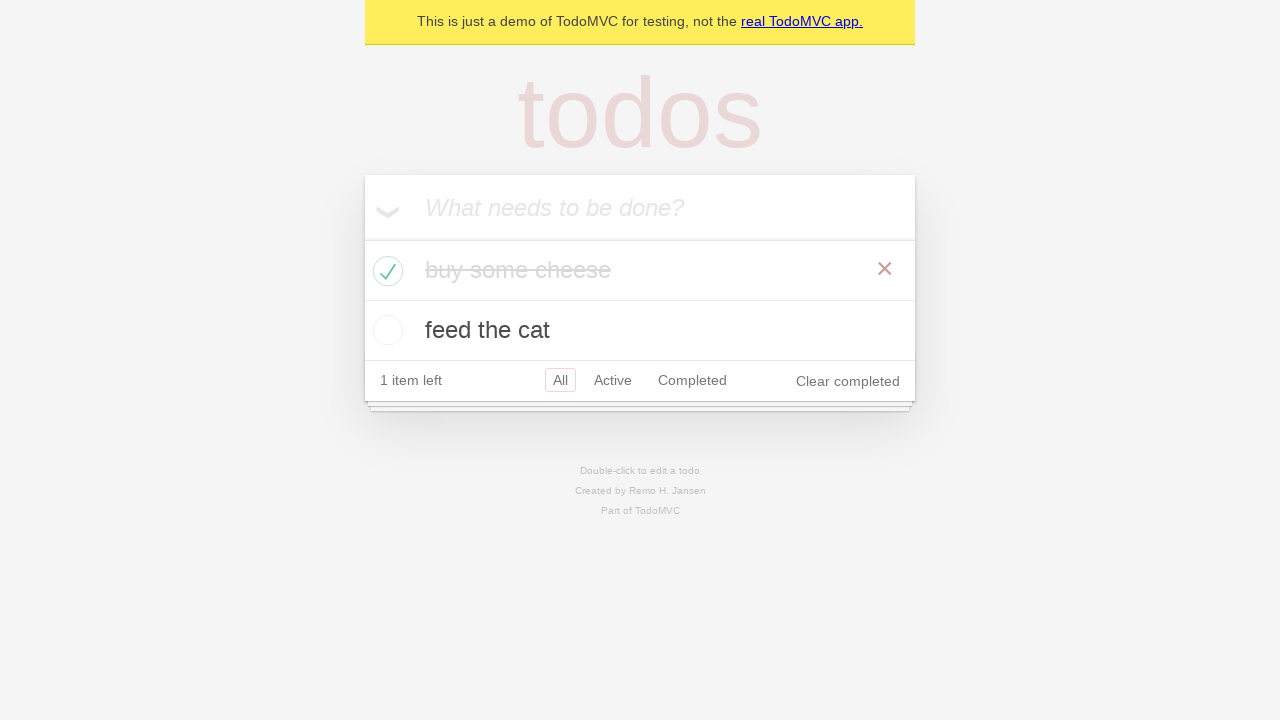

Todo items loaded after page reload - data persisted successfully
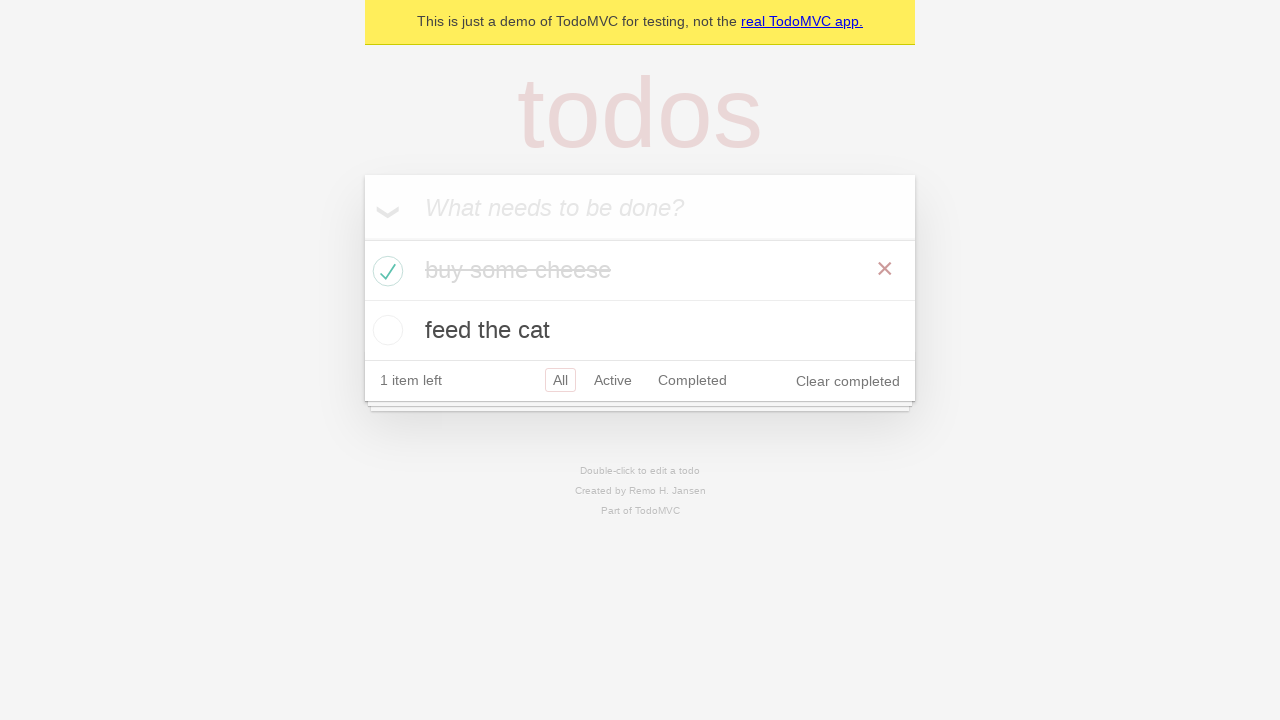

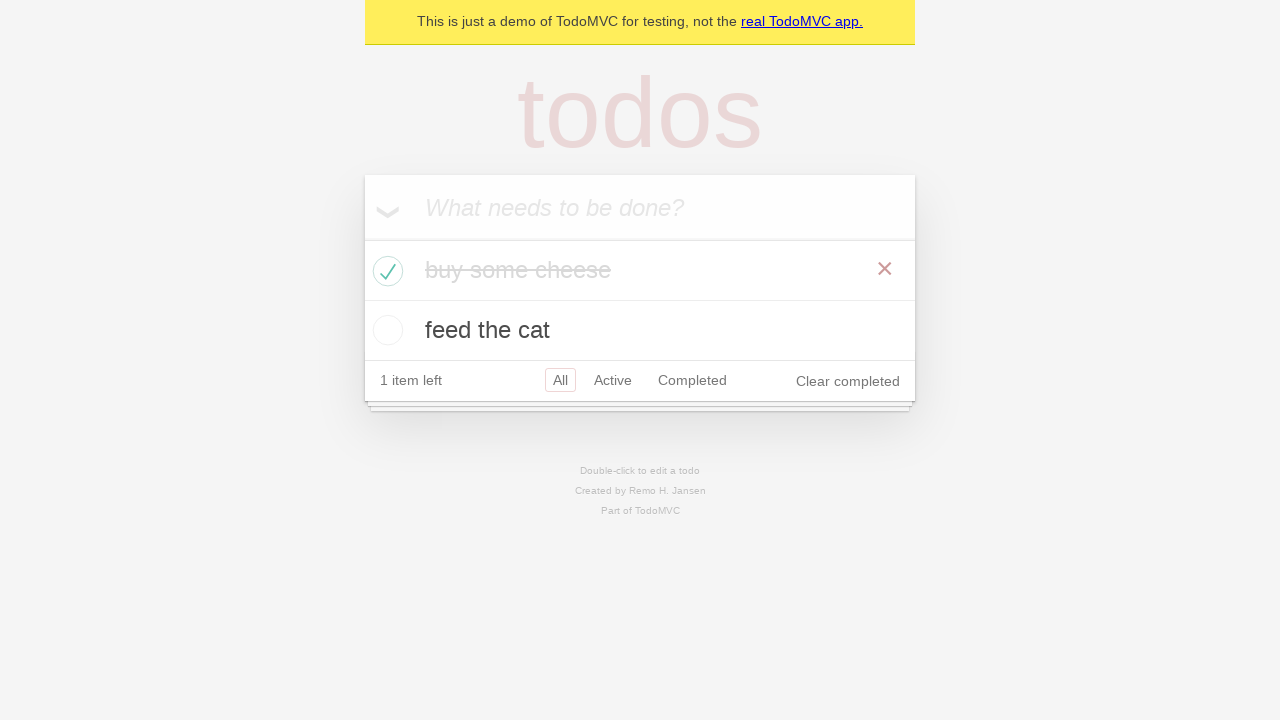